Navigates to the Suivre votre commande (track your order) page via the footer link

Starting URL: https://shop.electro-vip.com/

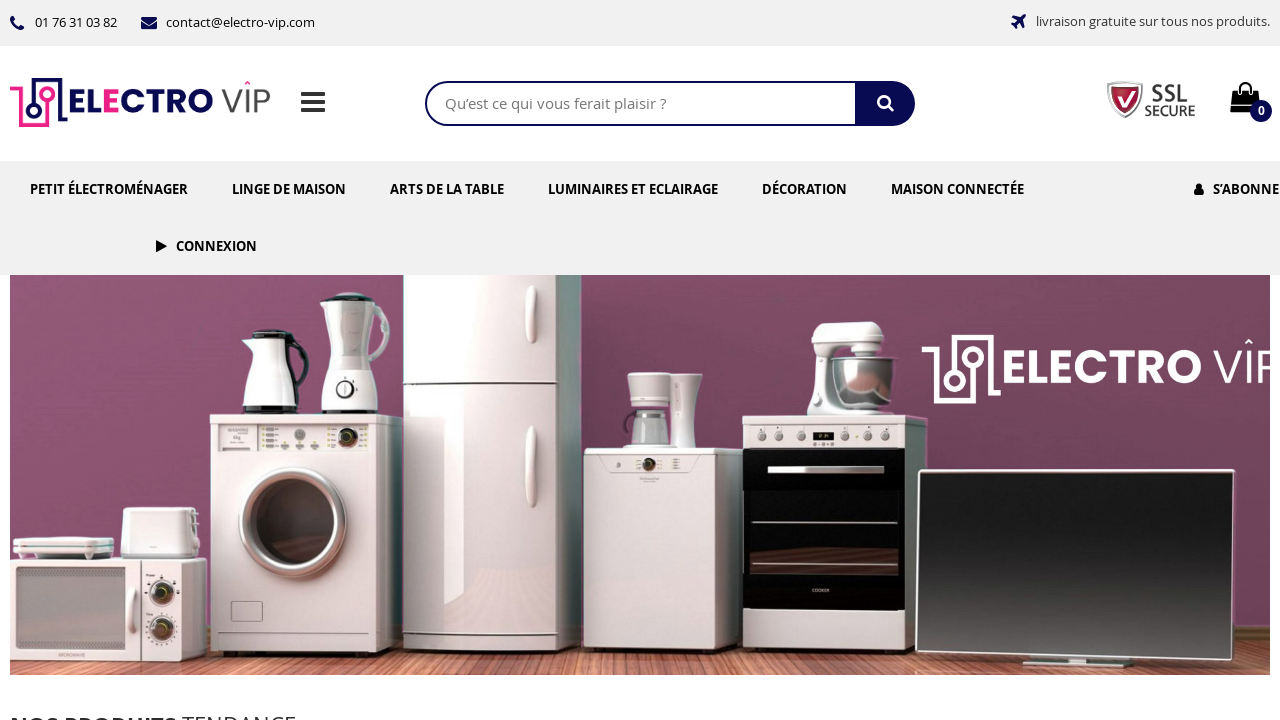

Clicked on 'Suivre votre commande' (Track Your Order) footer link at (732, 404) on #menu-item-2227 >> internal:role=link[name="Suivre votre commande"i]
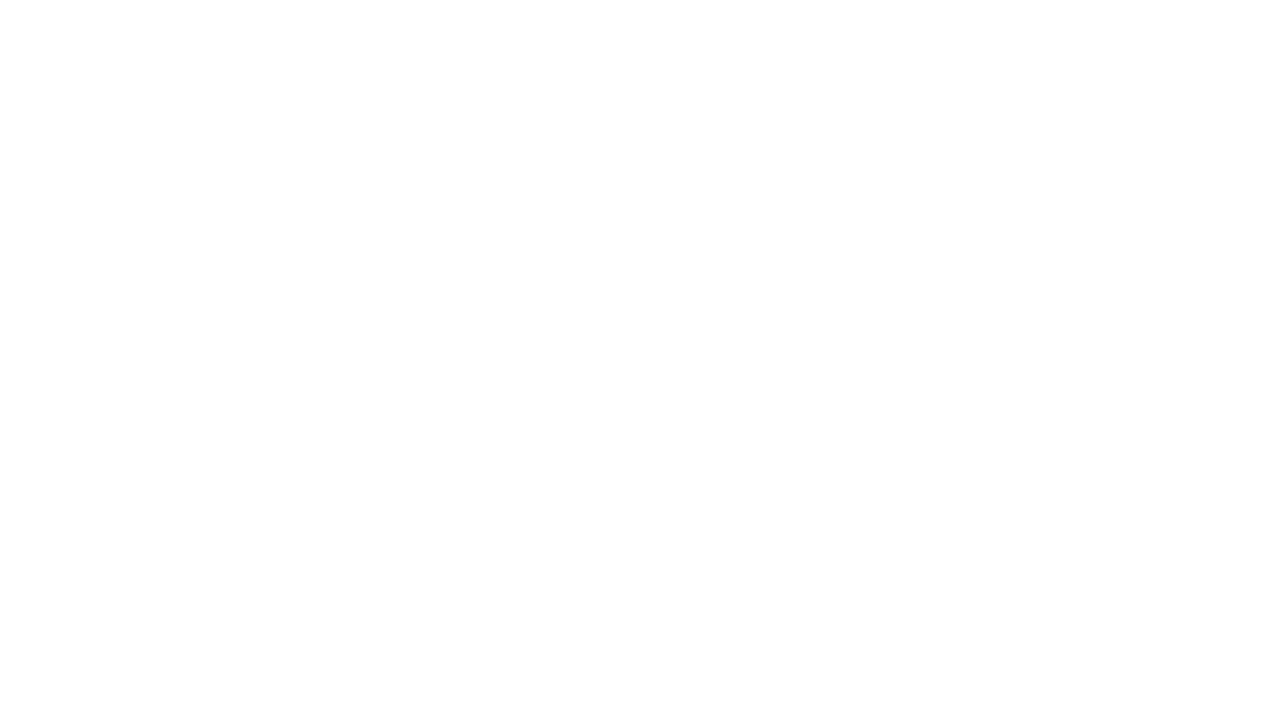

Waited for page to fully load (networkidle)
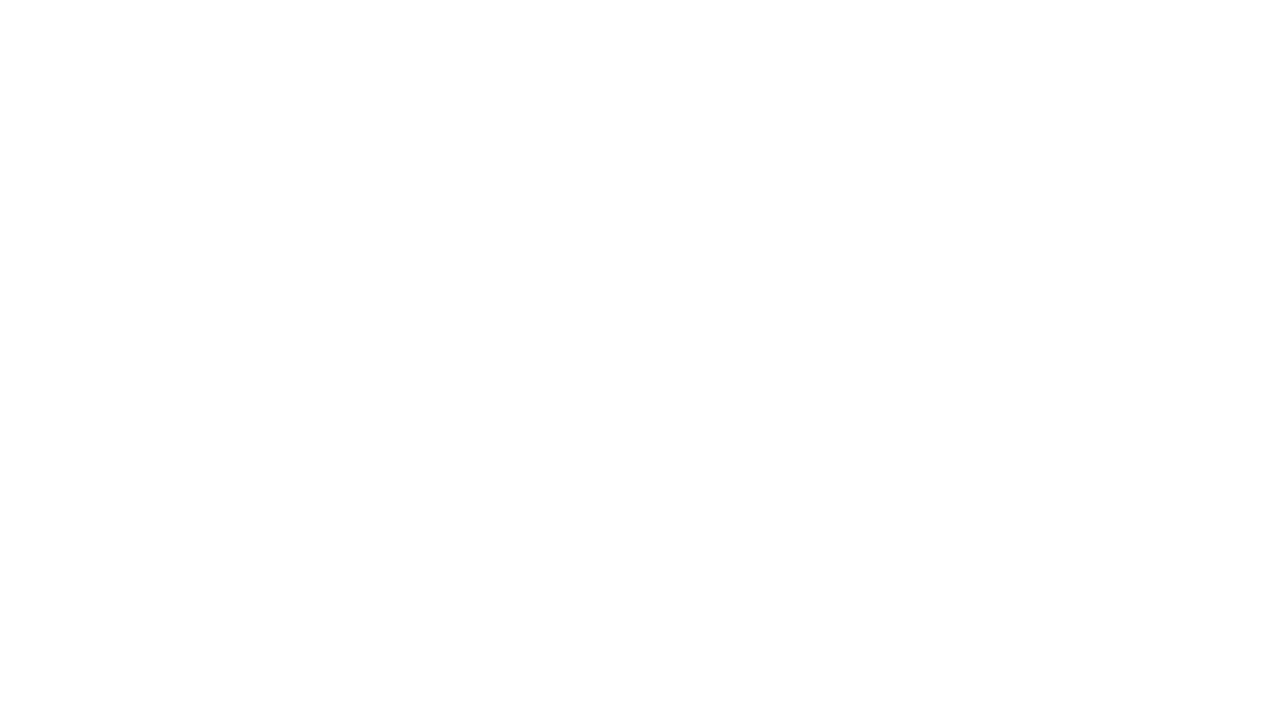

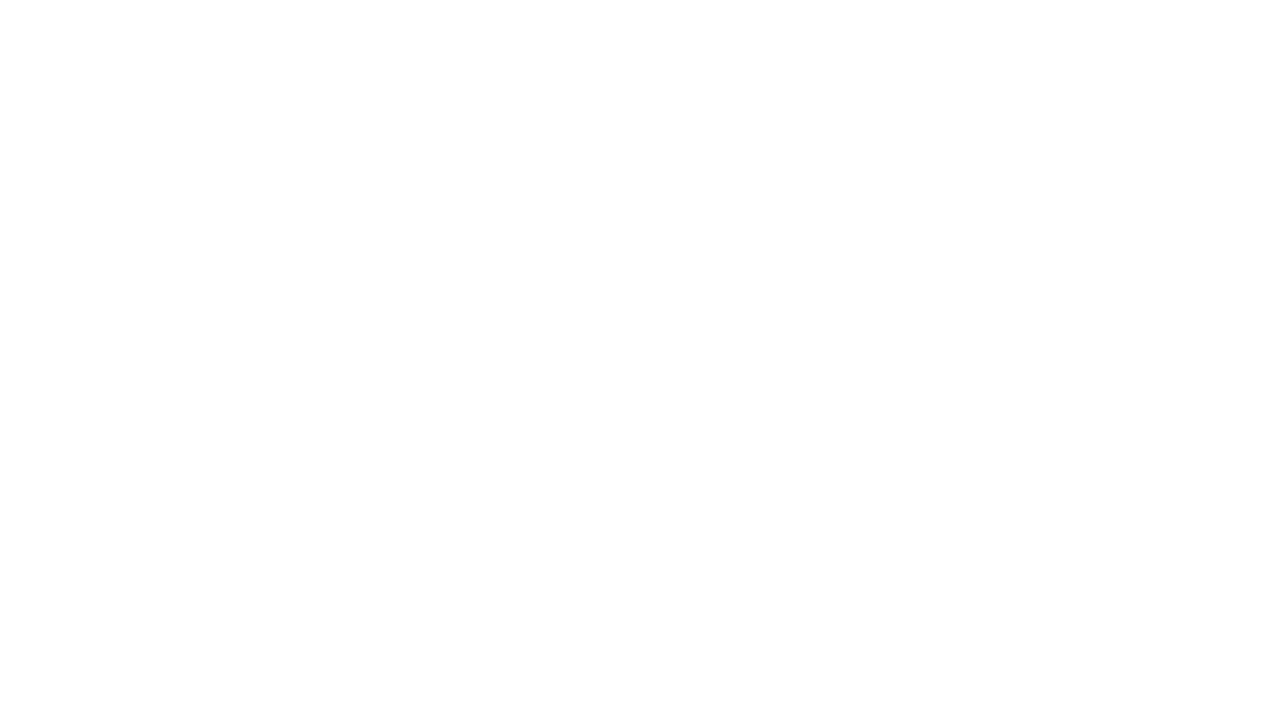